Tests window handling by opening a new window via Terms link and switching between parent and child windows

Starting URL: https://accounts.google.com/signup

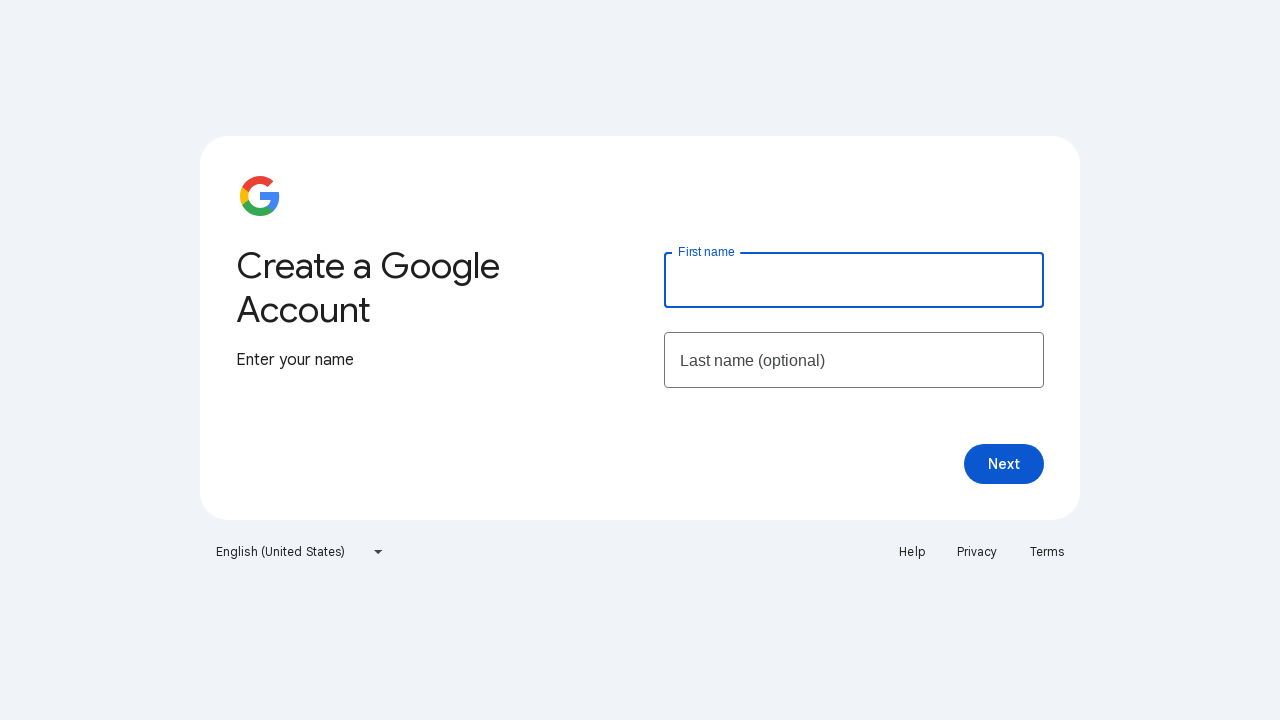

Stored reference to main page (Google Signup)
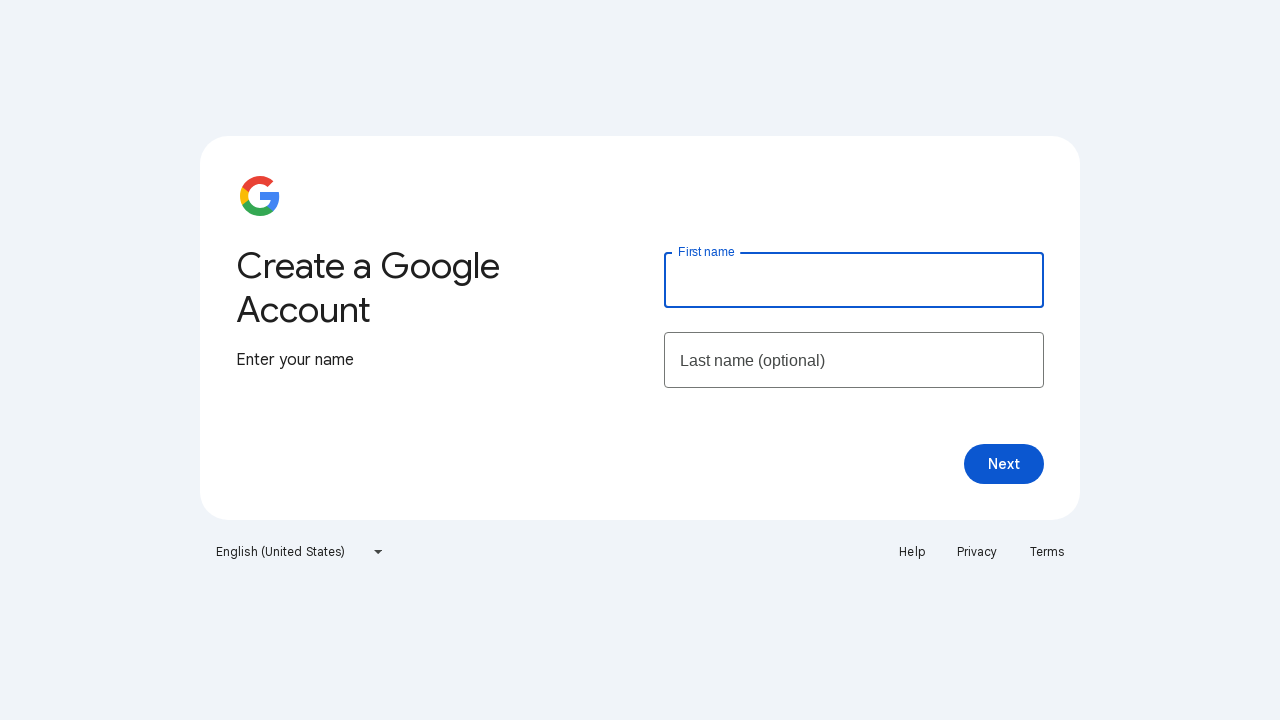

Clicked Terms link to open new window at (1047, 552) on xpath=//a[text()='Terms']
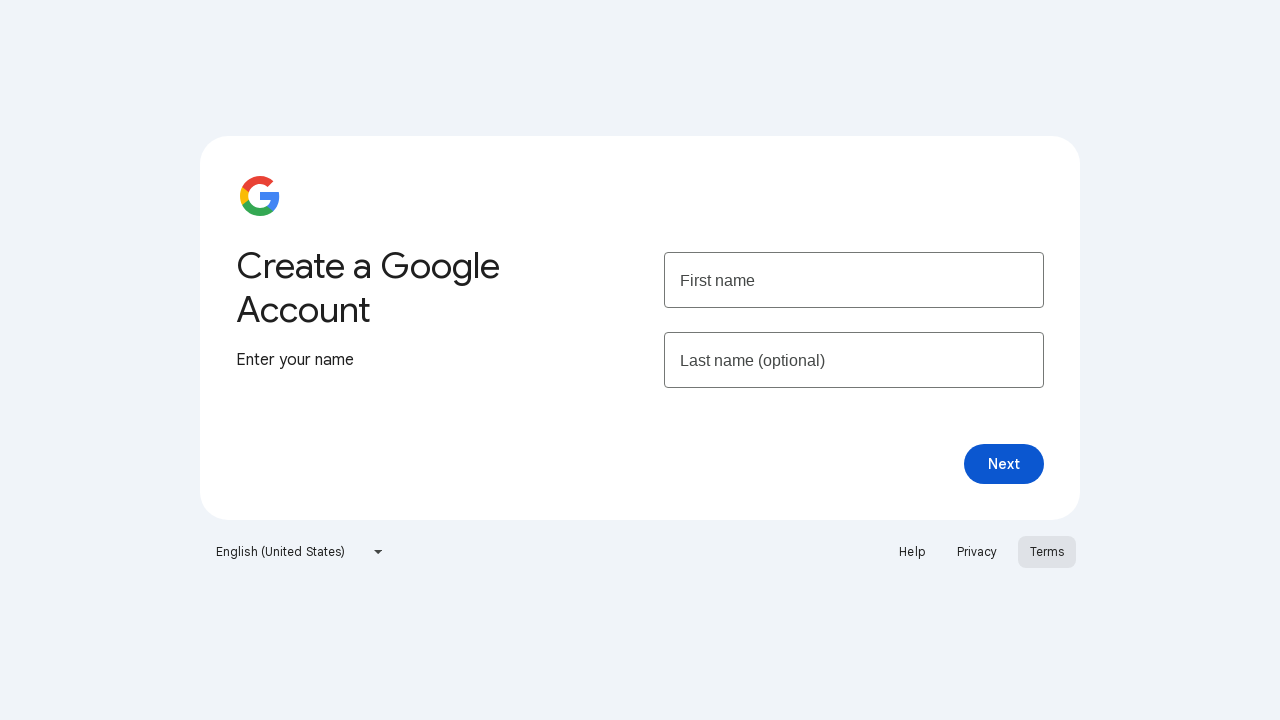

Captured new Terms window/tab popup
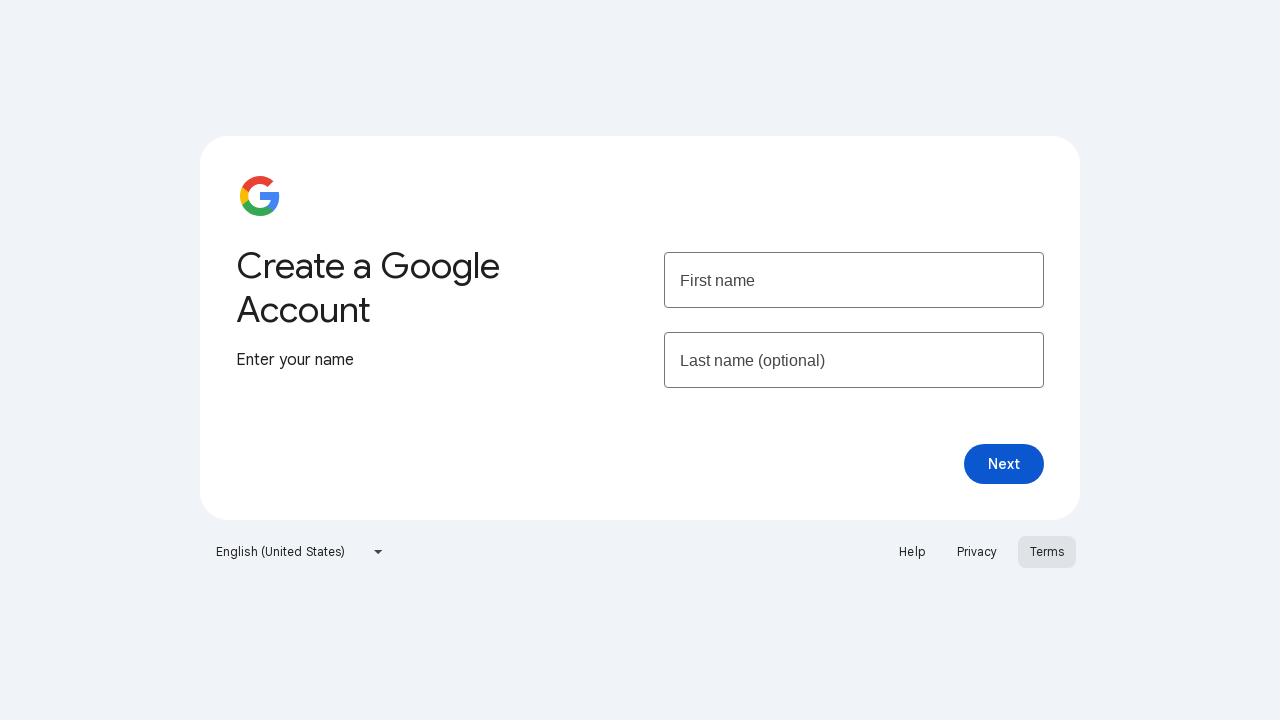

Retrieved Terms page title: Google Terms of Service – Privacy & Terms – Google
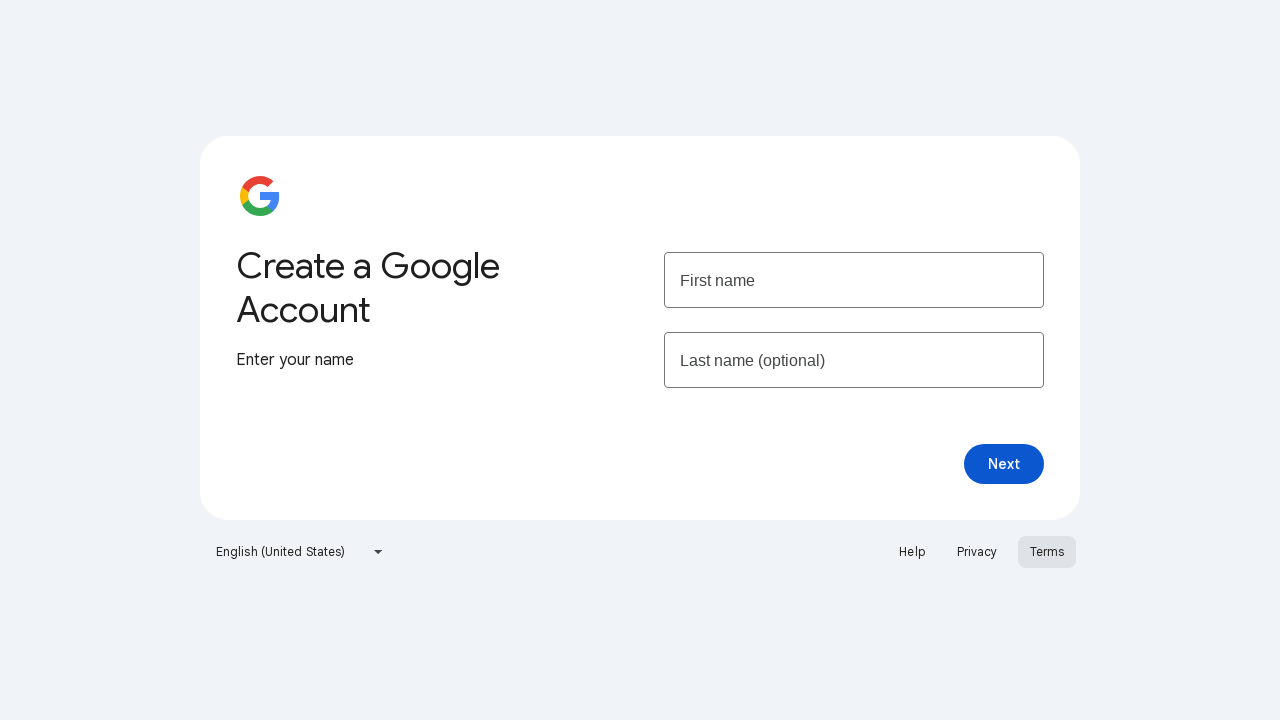

Retrieved main page title: Create your Google Account
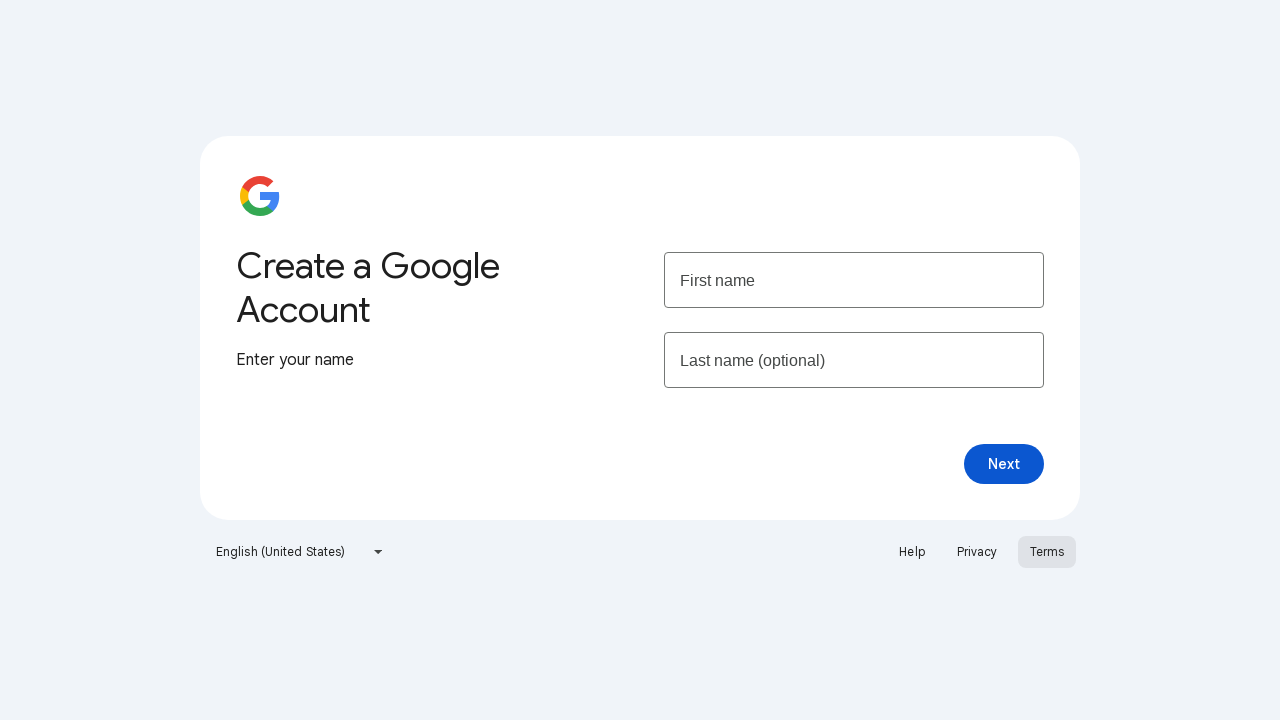

Closed Terms window/tab
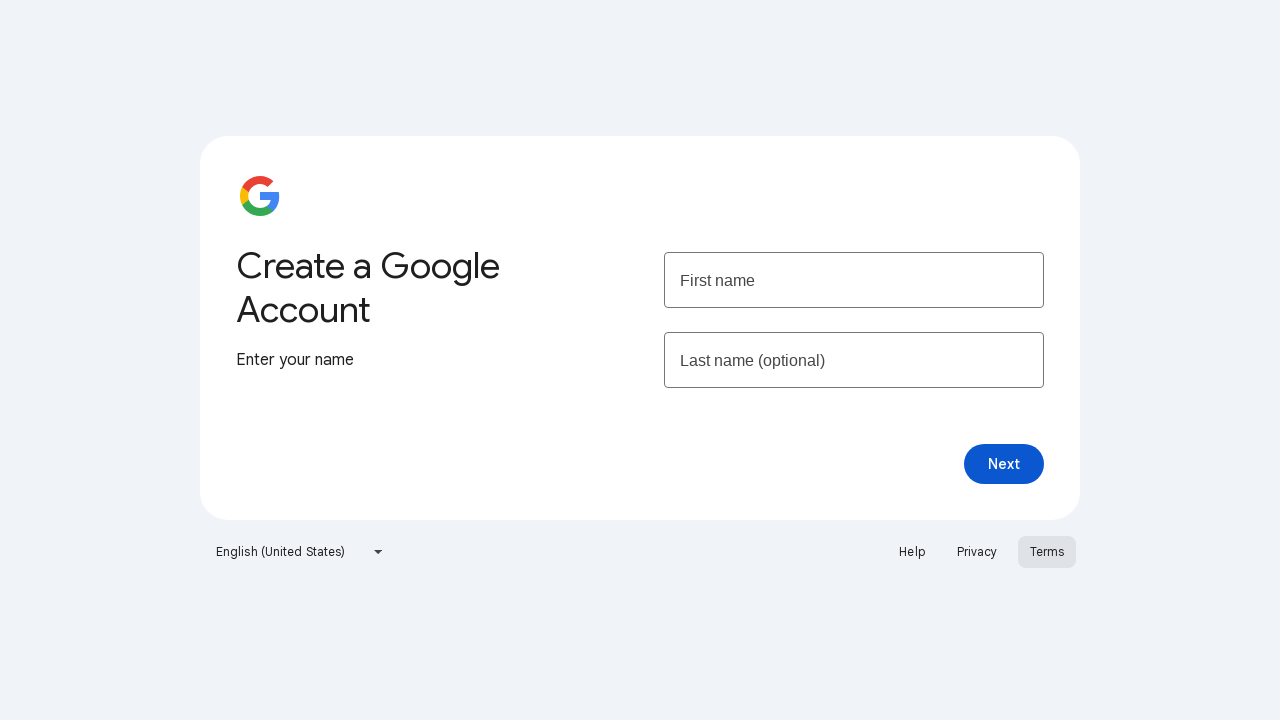

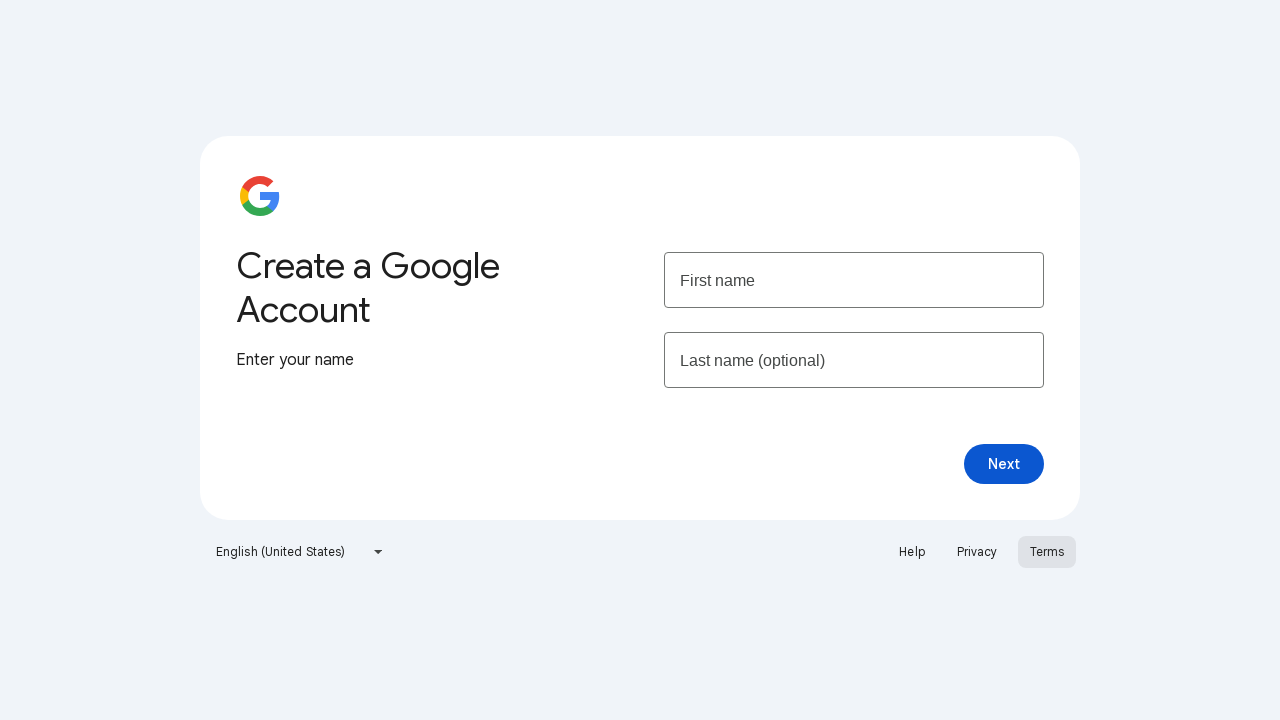